Tests double-click functionality on a button element using ActionChains

Starting URL: https://vip.ceshiren.com/#/ui_study/frame

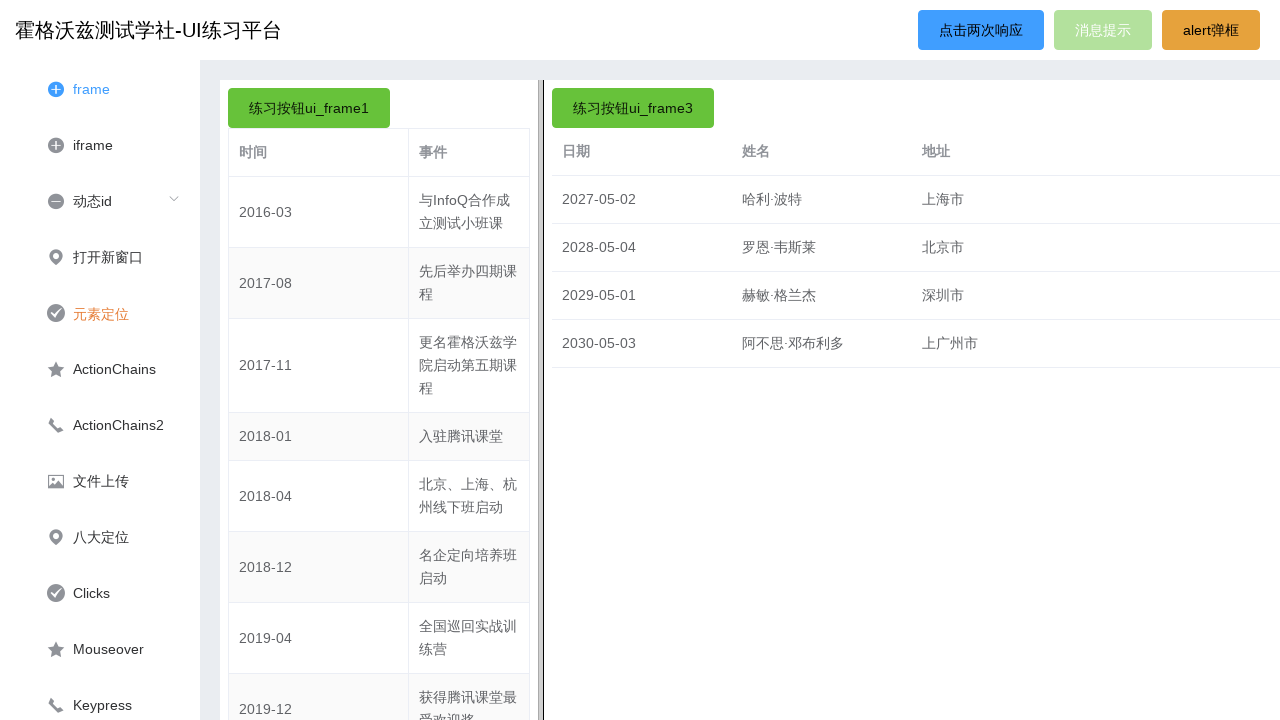

Double-clicked on the primary button element at (981, 30) on #primary_btn
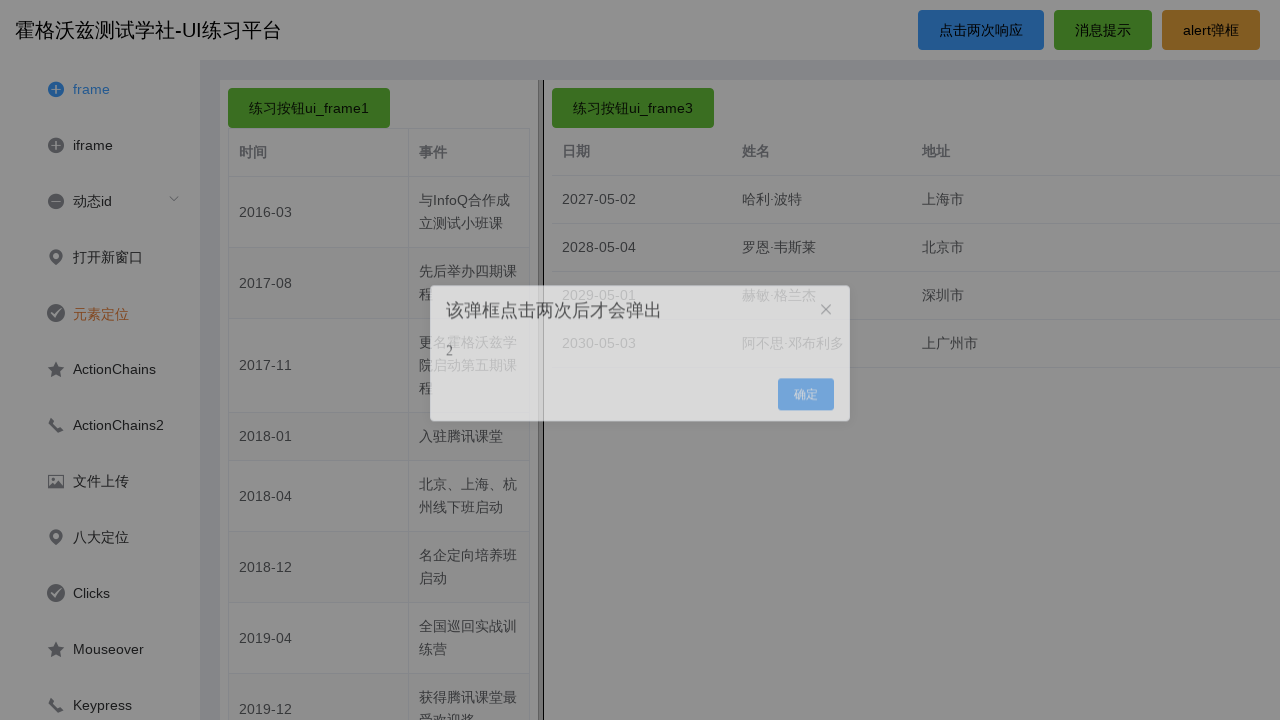

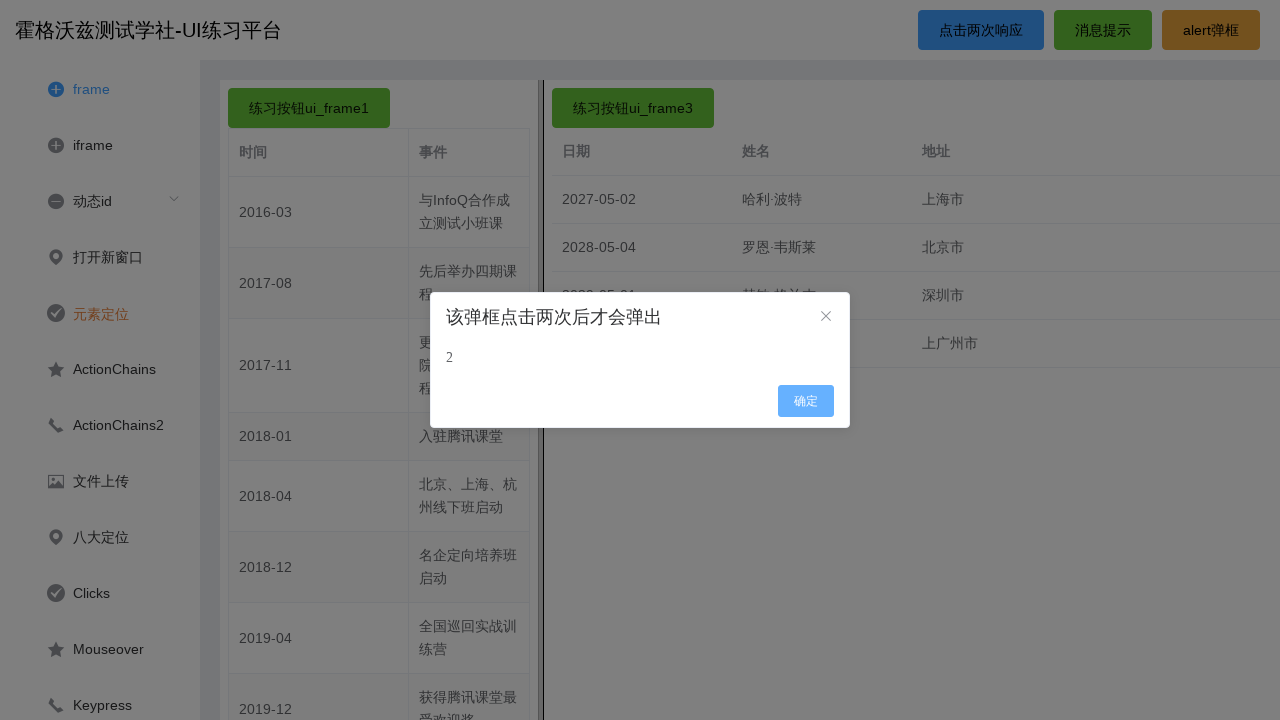